Tests static dropdown functionality by selecting options using different methods: by index, by visible text, and by value

Starting URL: https://rahulshettyacademy.com/dropdownsPractise/

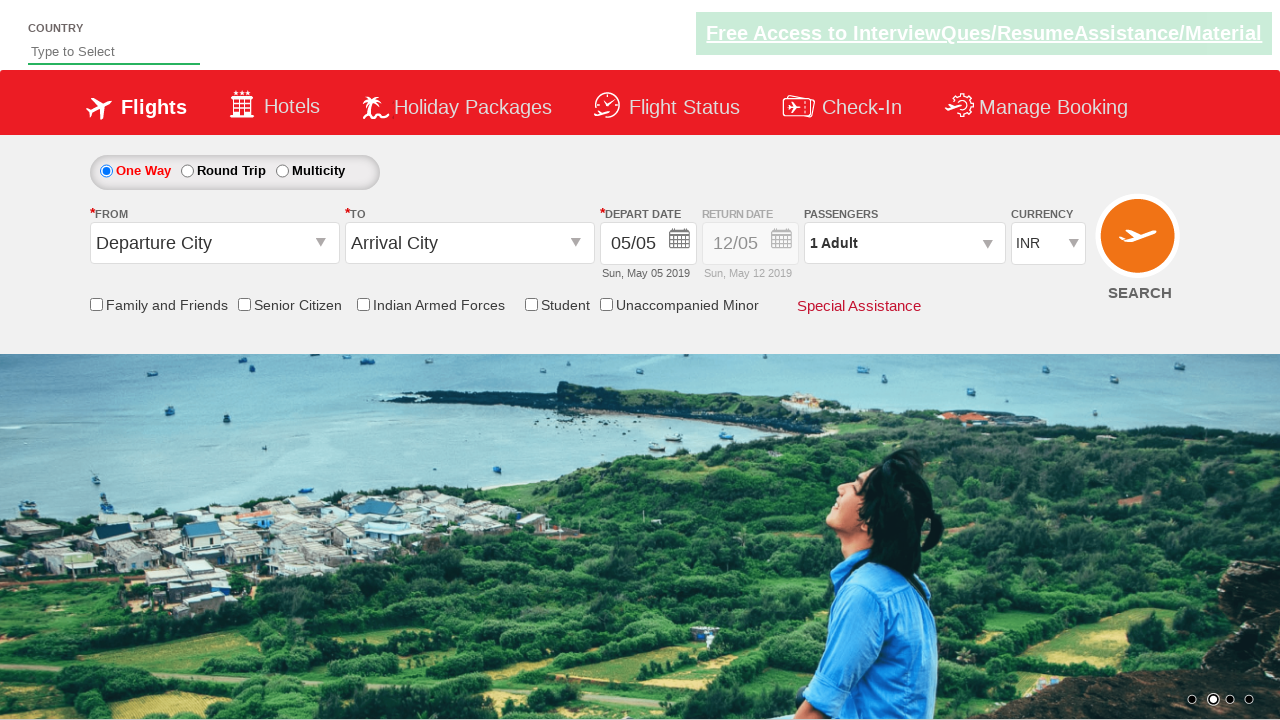

Selected dropdown option by index 1 on #ctl00_mainContent_DropDownListCurrency
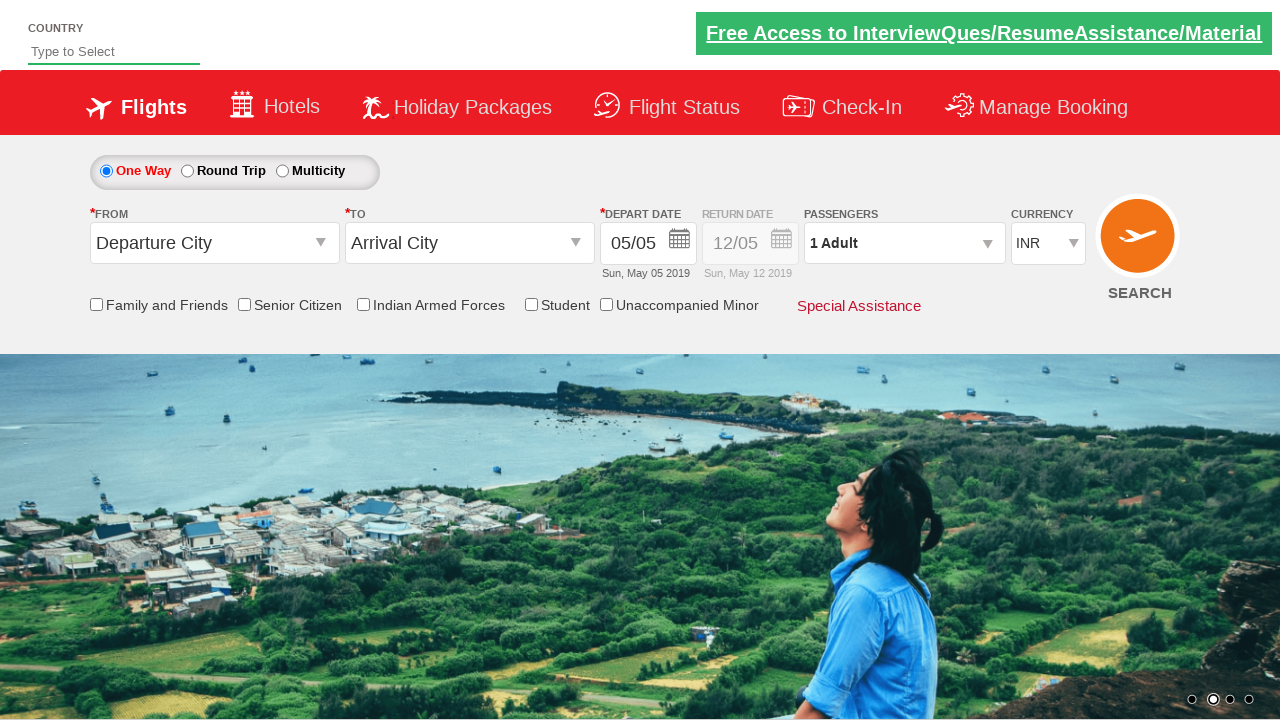

Selected dropdown option by visible text 'USD' on #ctl00_mainContent_DropDownListCurrency
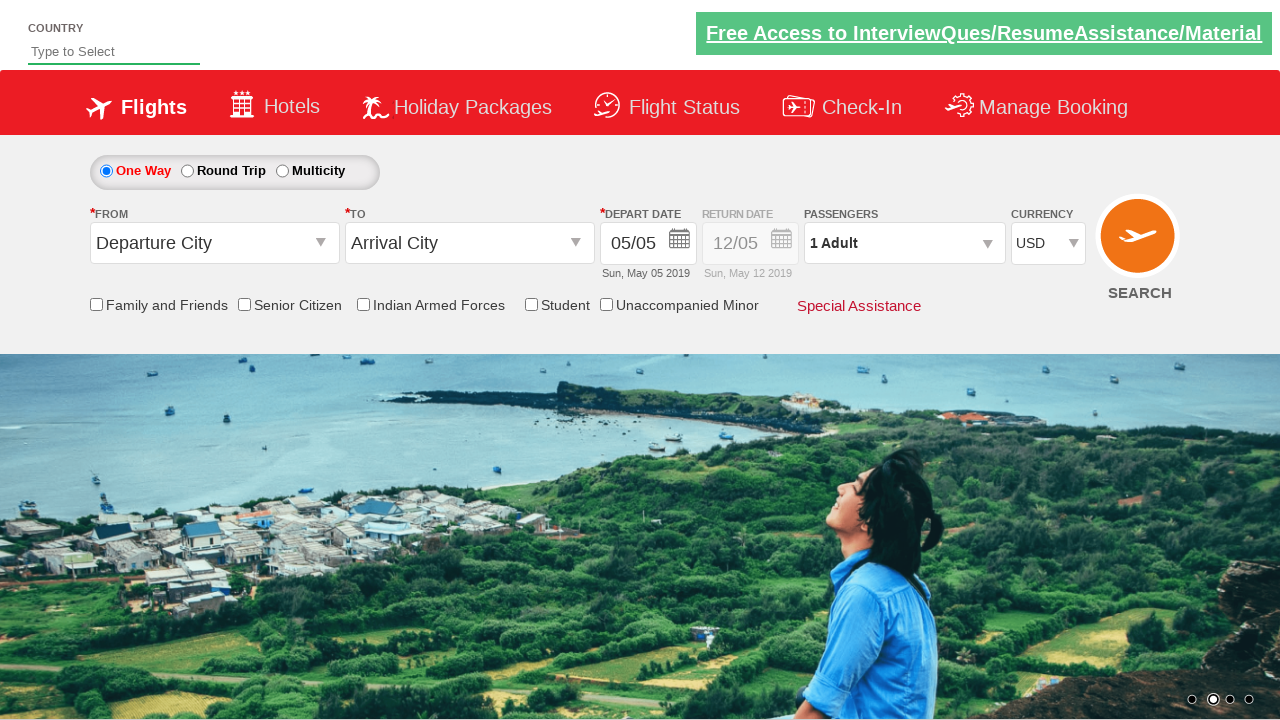

Selected dropdown option by value 'AED' on #ctl00_mainContent_DropDownListCurrency
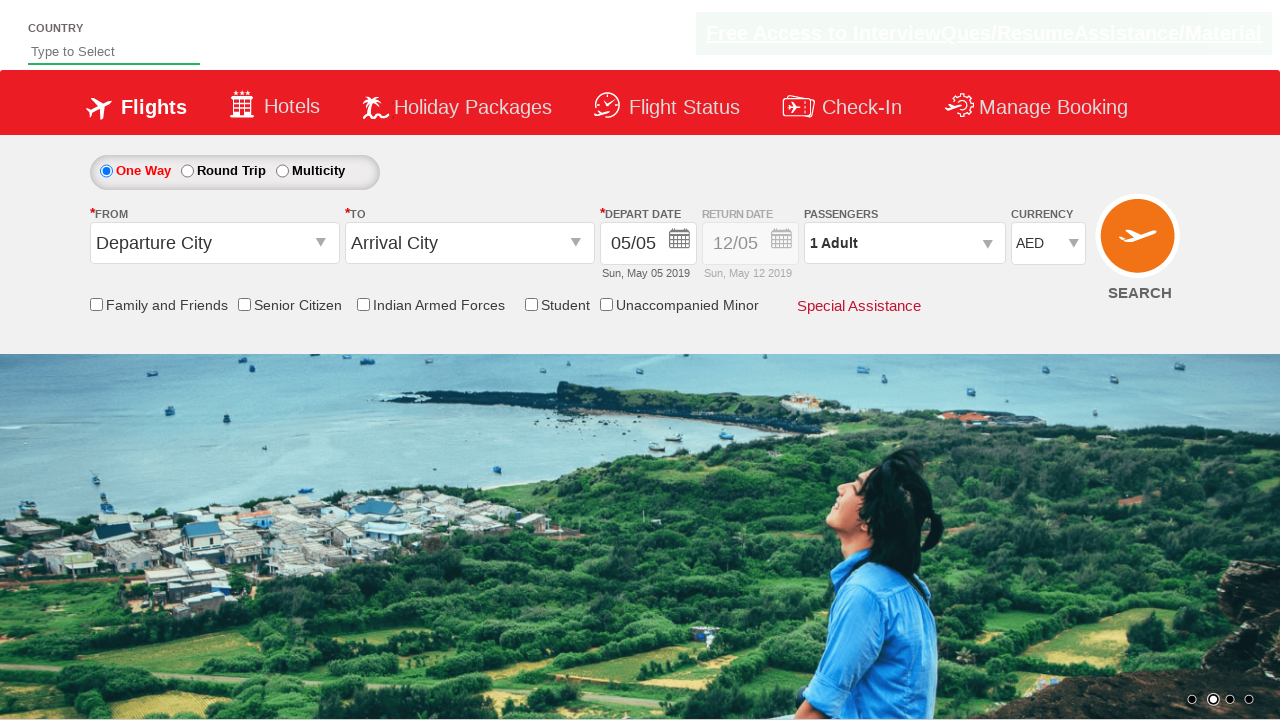

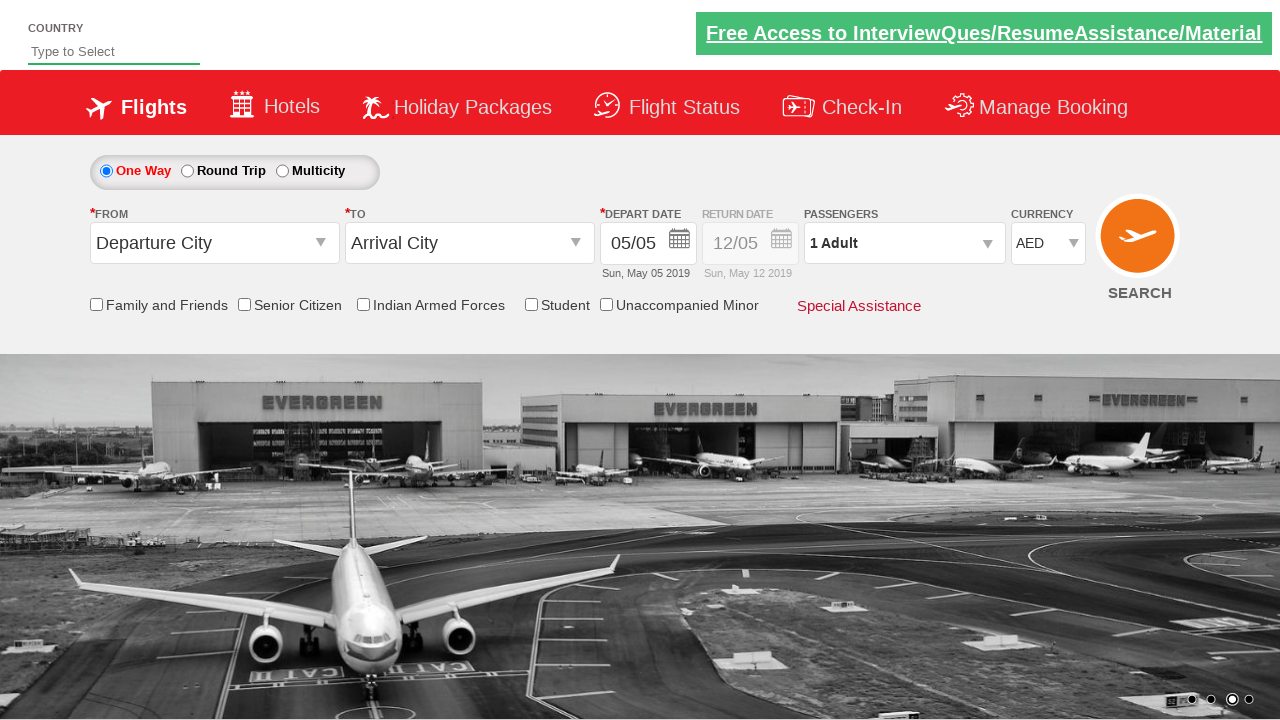